Tests opening a dropdown menu with a left mouse click and verifying dropdown options are displayed

Starting URL: https://bonigarcia.dev/selenium-webdriver-java/dropdown-menu.html

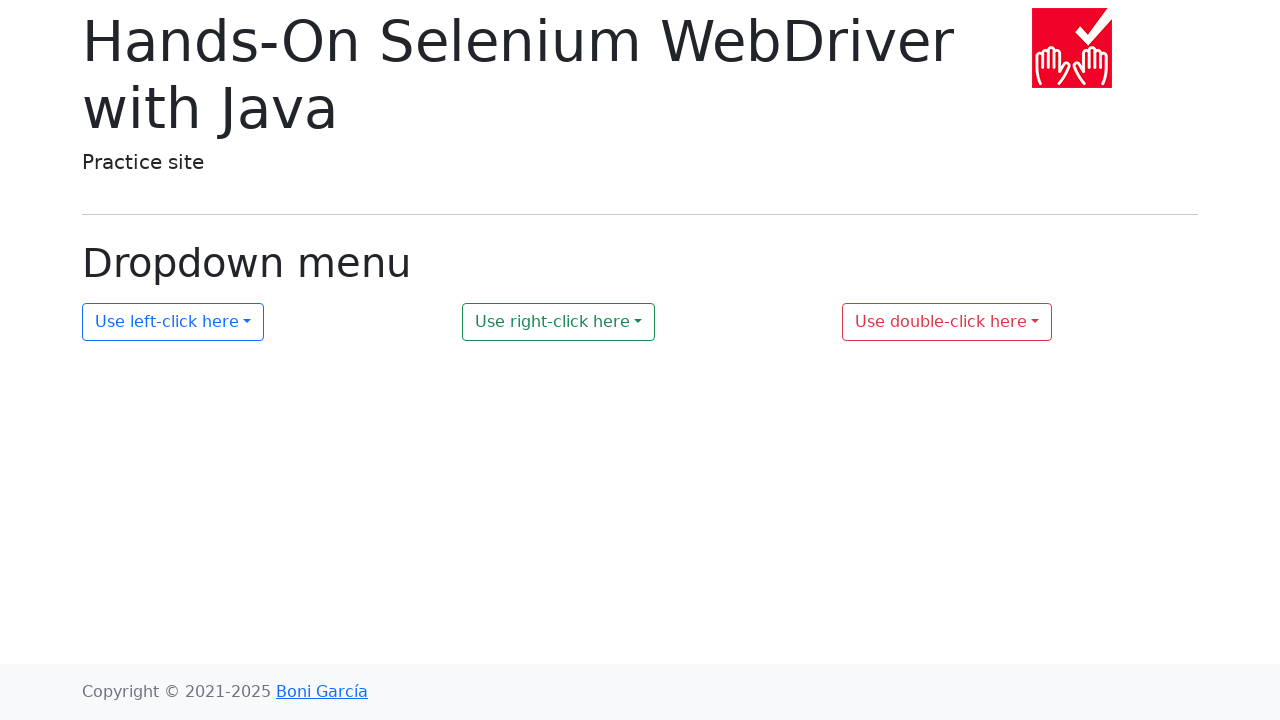

Left-clicked dropdown button #my-dropdown-1 at (173, 322) on #my-dropdown-1
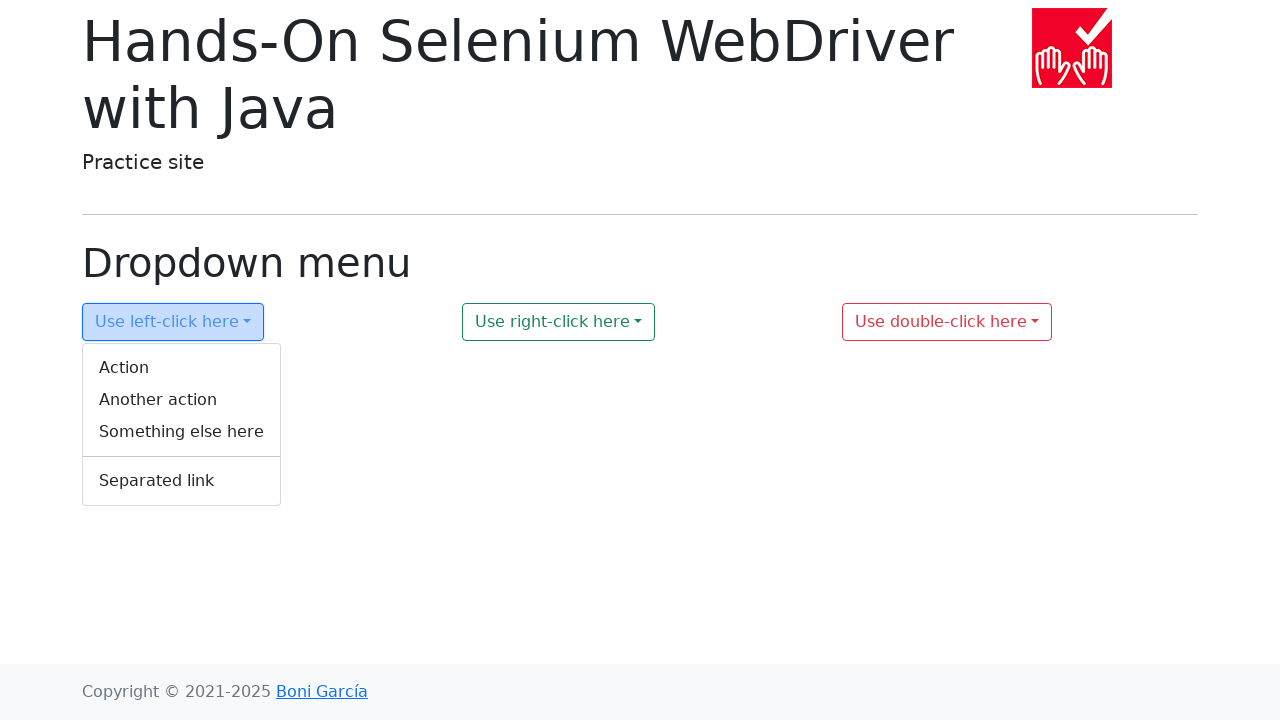

Dropdown menu appeared with 'show' class
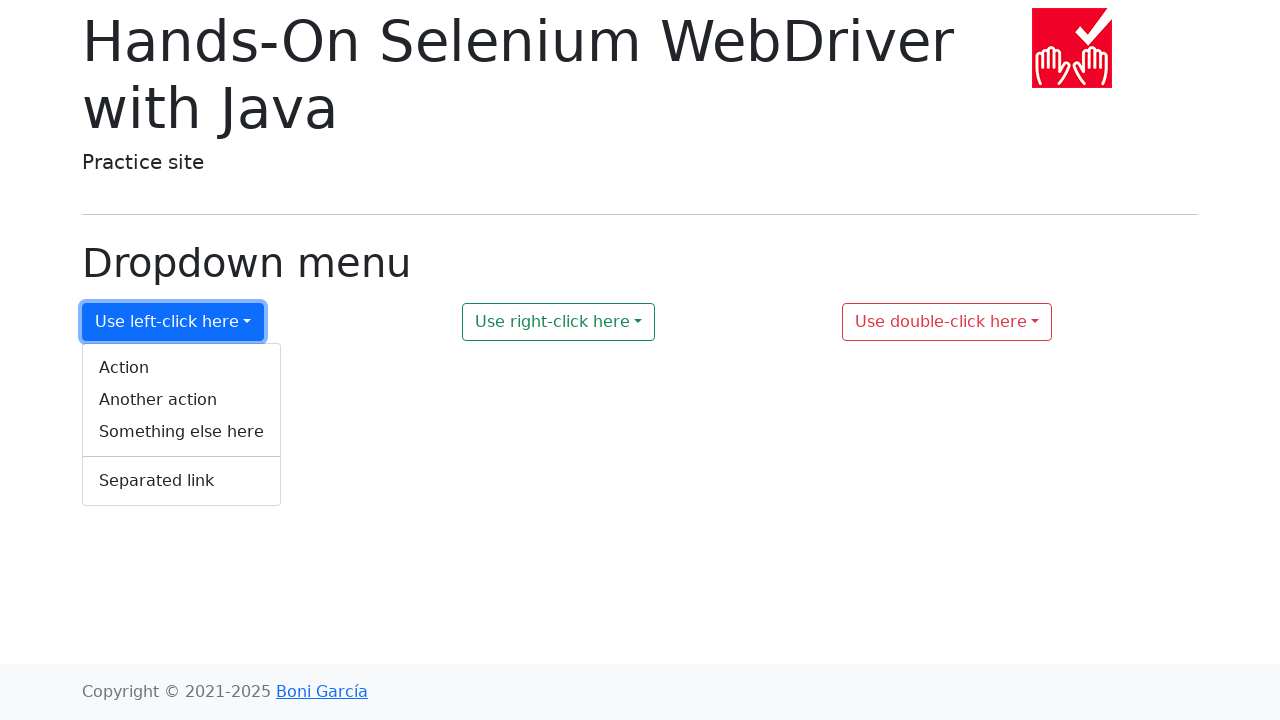

Verified 'Action' dropdown option is present
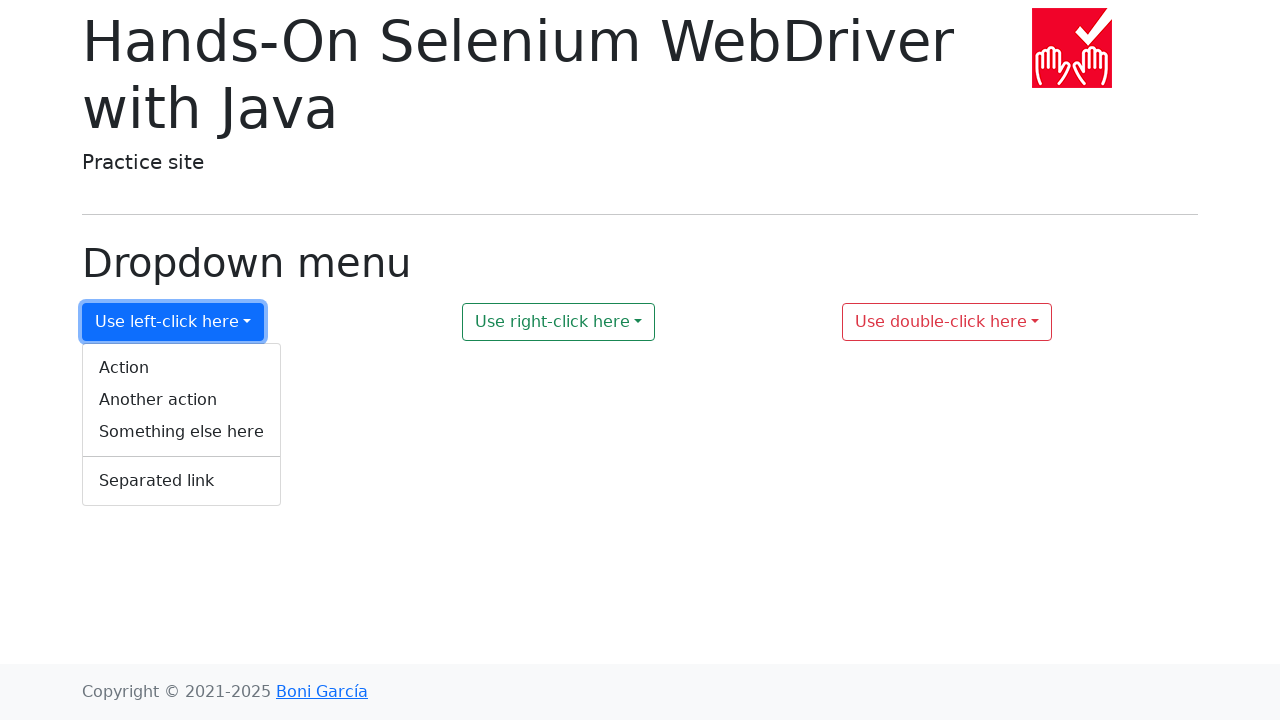

Verified 'Another action' dropdown option is present
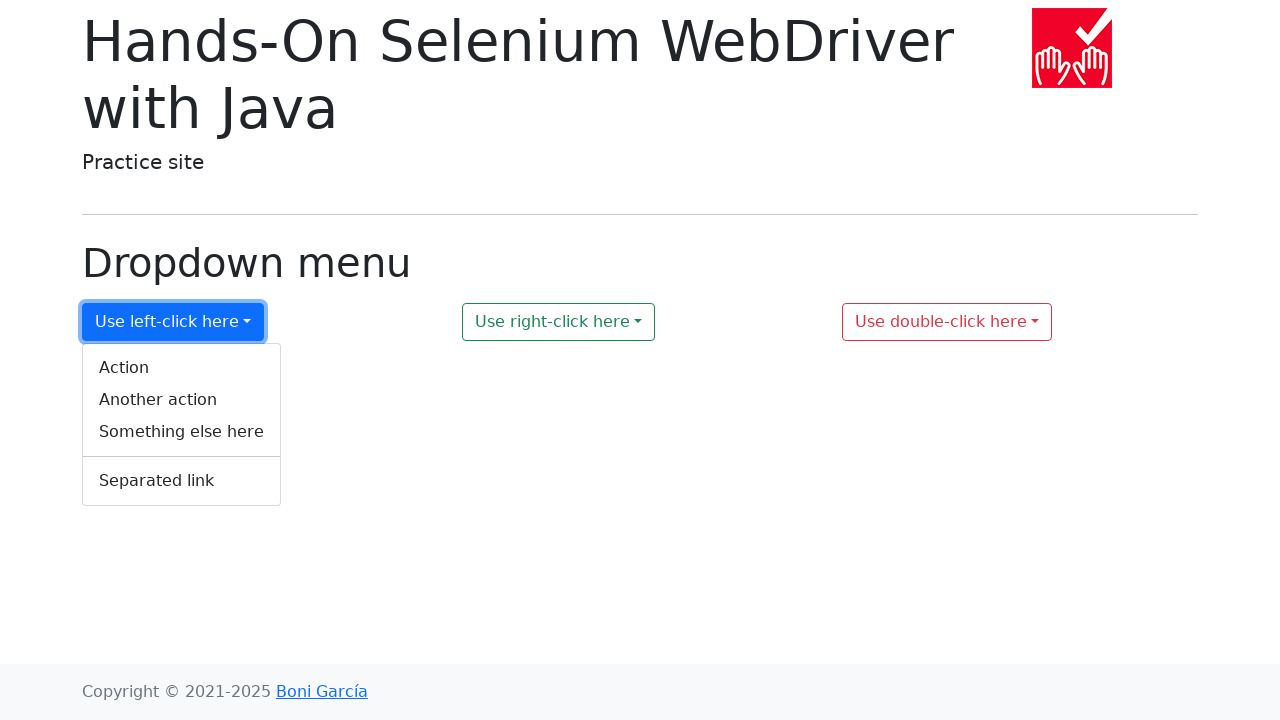

Verified 'Something else here' dropdown option is present
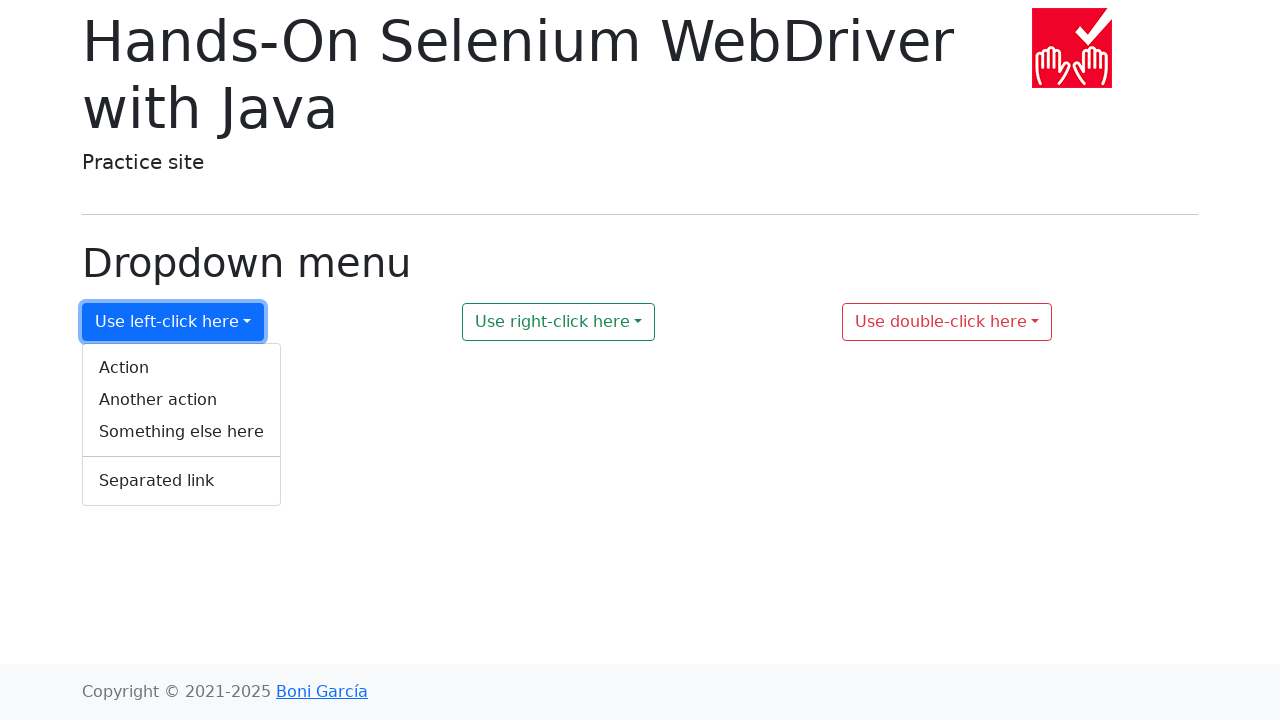

Verified 'Separated link' dropdown option is present
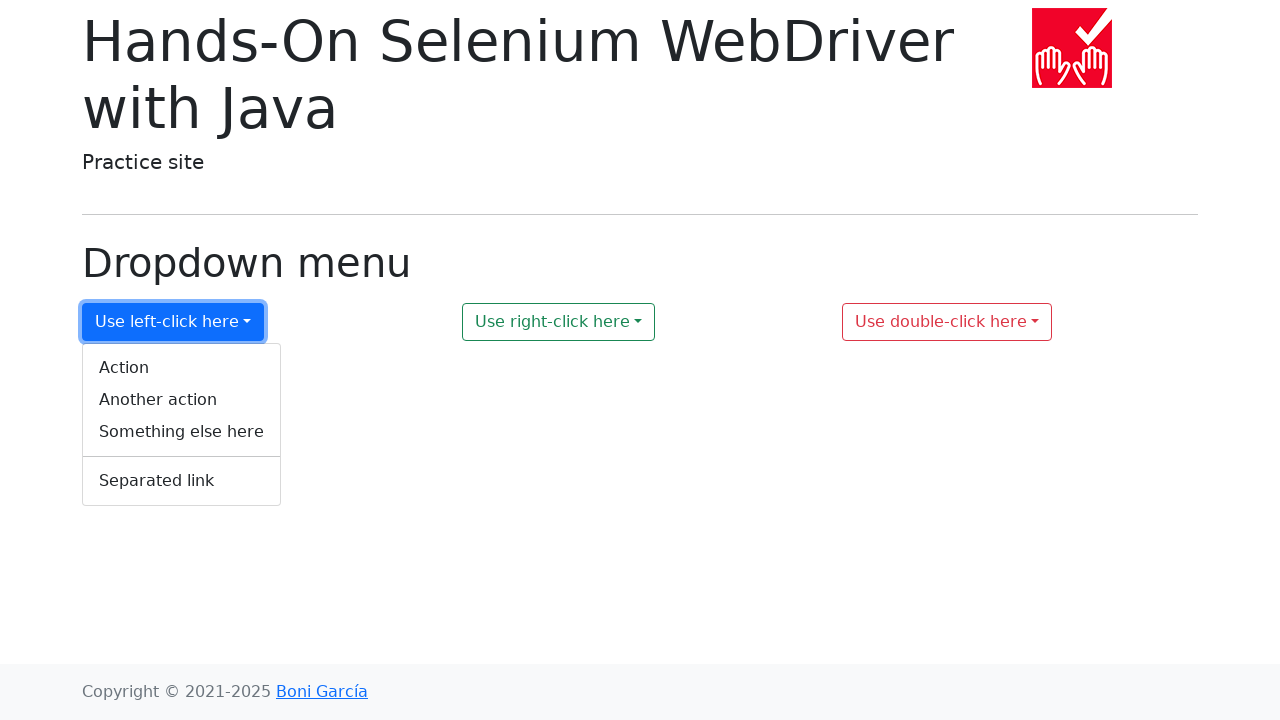

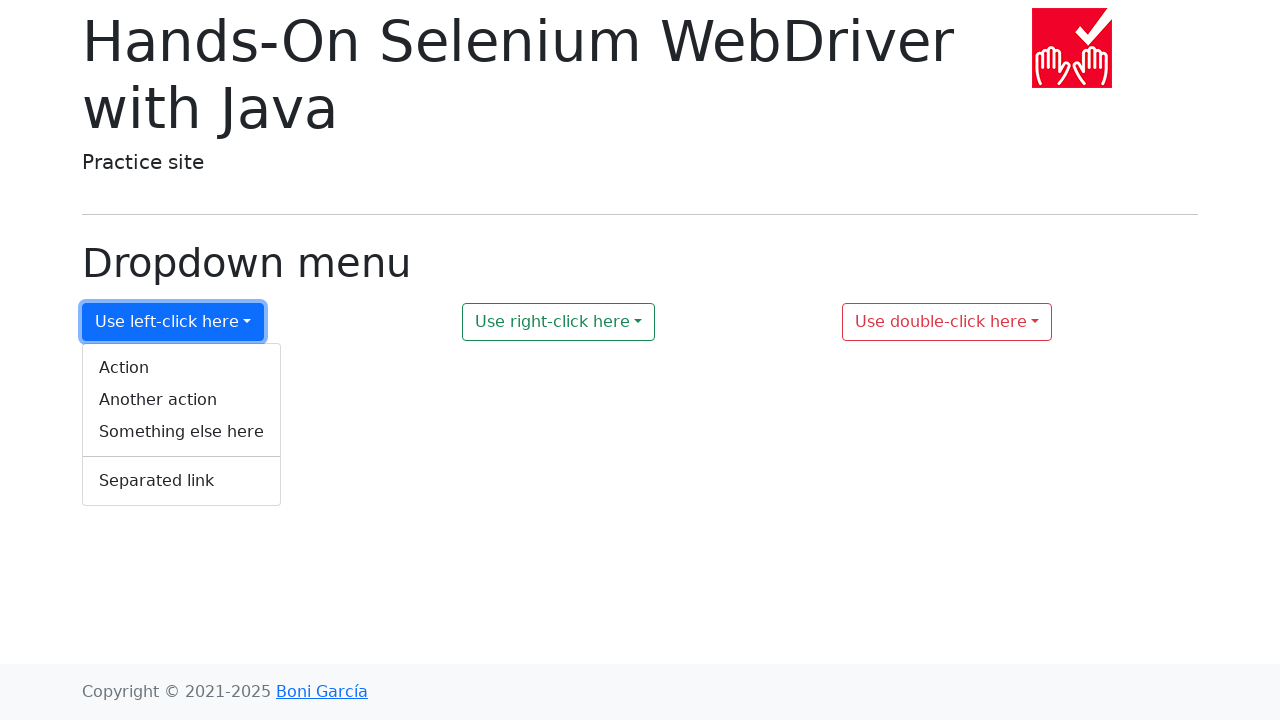